Tests date picker functionality by opening the calendar widget, selecting year 2023, navigating to July, and clicking on day 31 to select a past date.

Starting URL: https://testautomationpractice.blogspot.com/

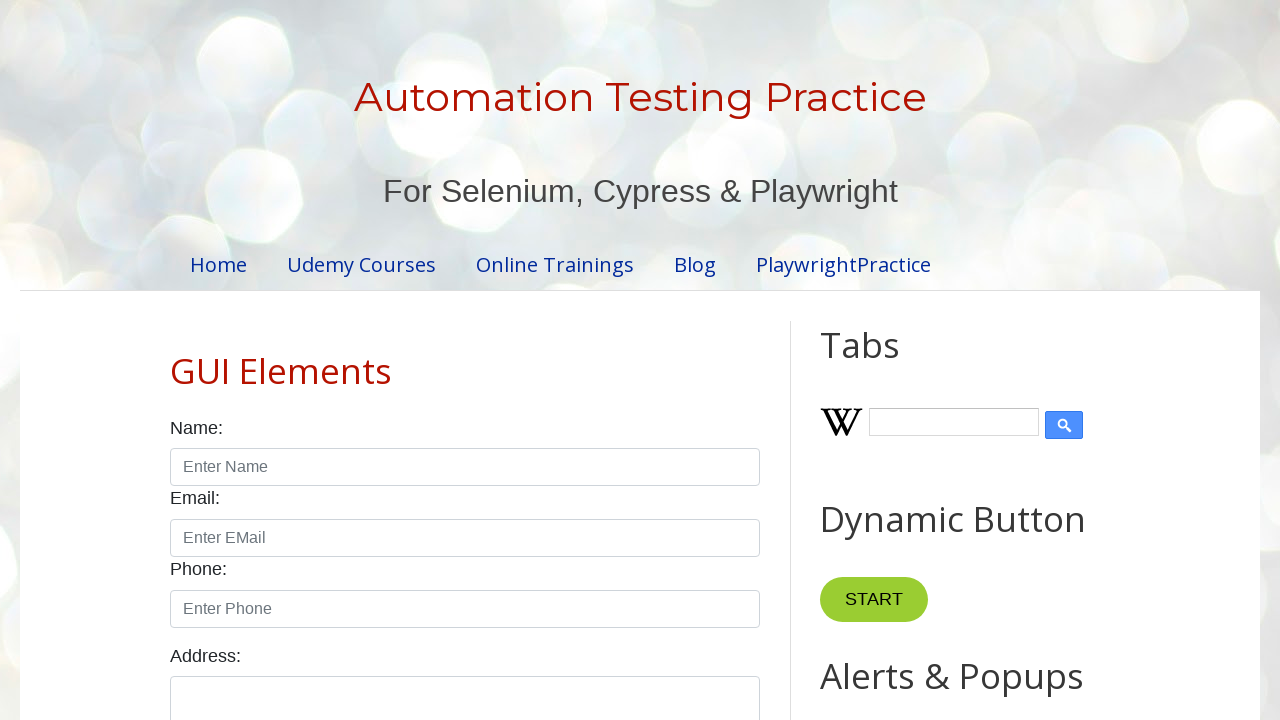

Clicked date input field to open date picker at (520, 360) on input#txtDate
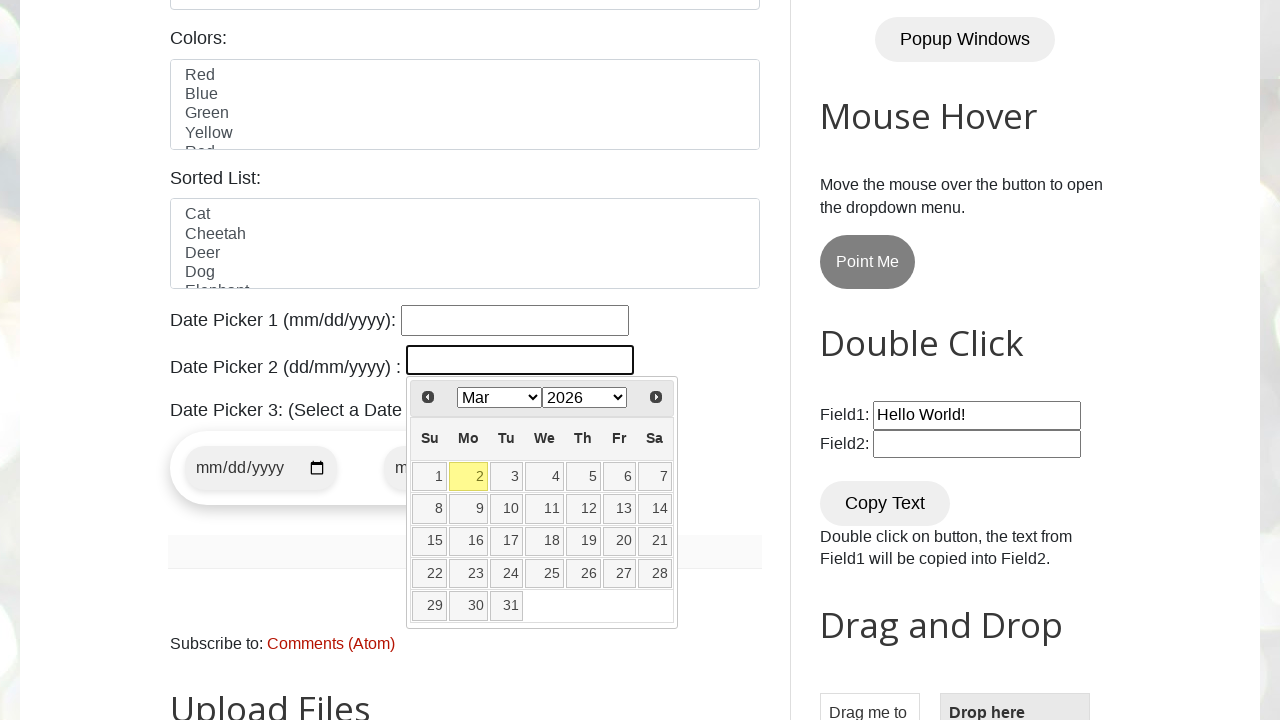

Date picker calendar widget appeared
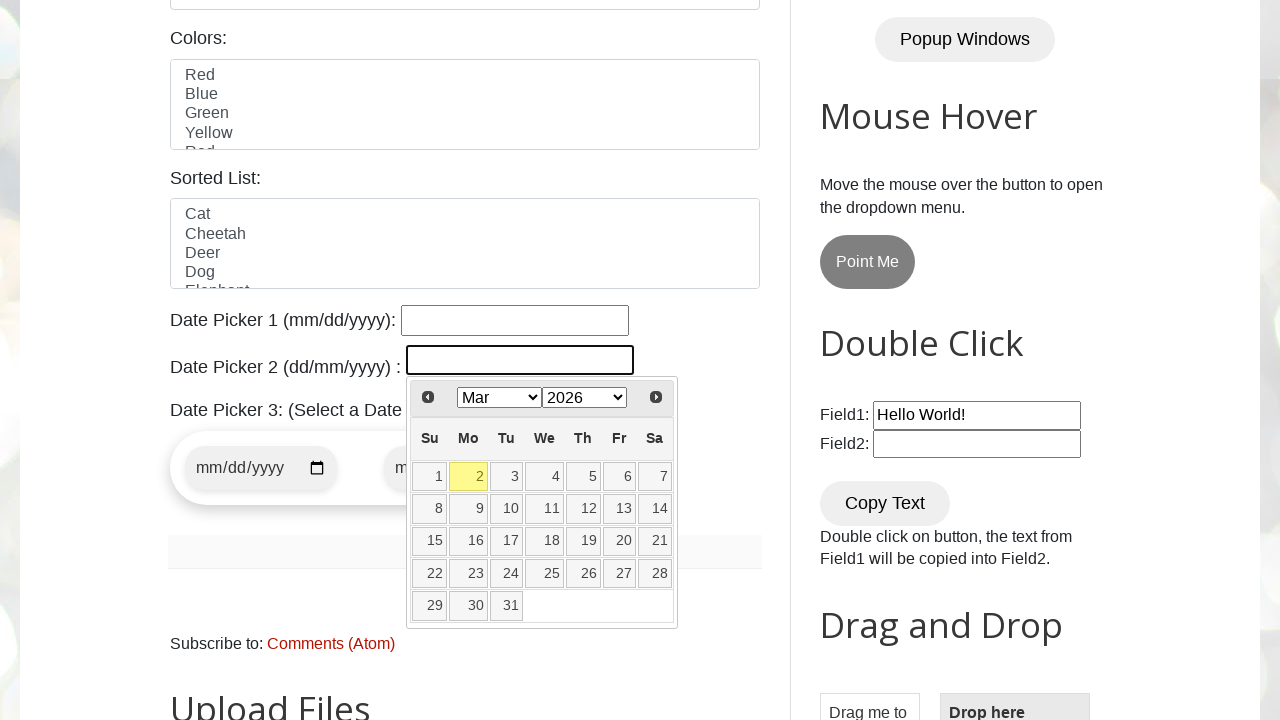

Selected year 2023 from dropdown on select[data-handler='selectYear']
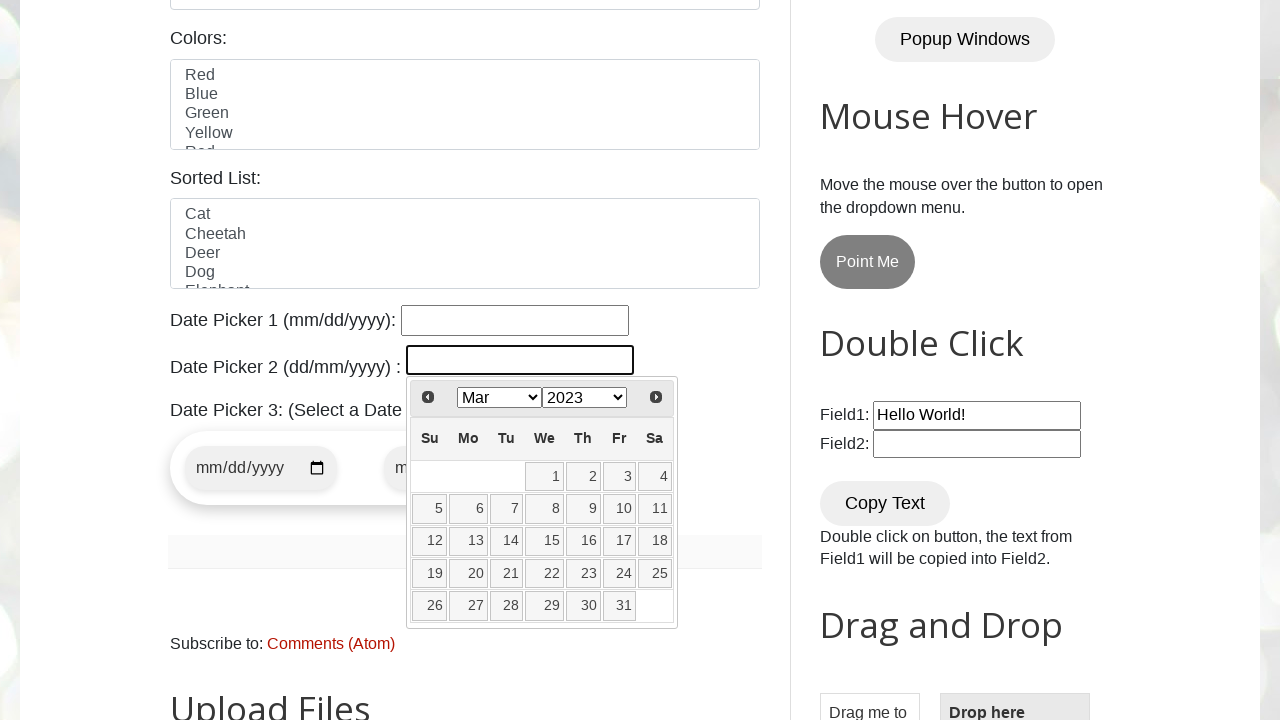

Clicked previous month arrow to navigate backwards at (428, 397) on span.ui-icon.ui-icon-circle-triangle-w
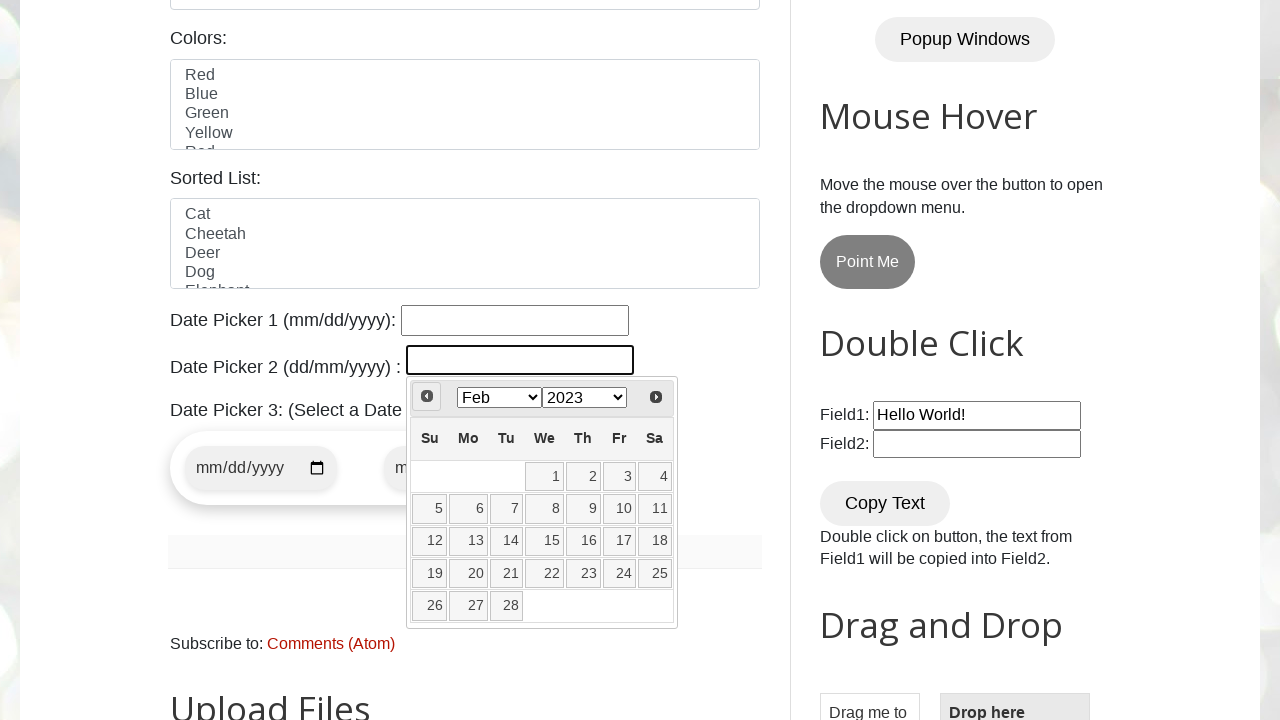

Waited for calendar to update
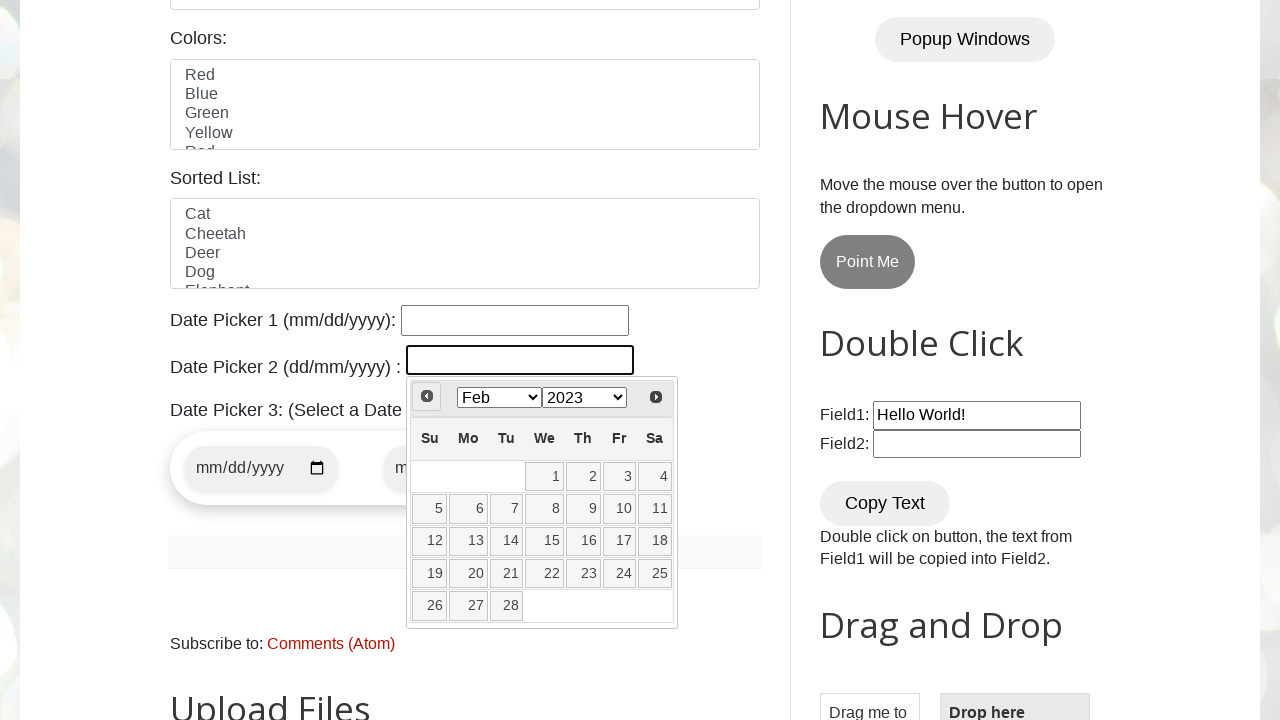

Clicked previous month arrow to navigate backwards at (427, 396) on span.ui-icon.ui-icon-circle-triangle-w
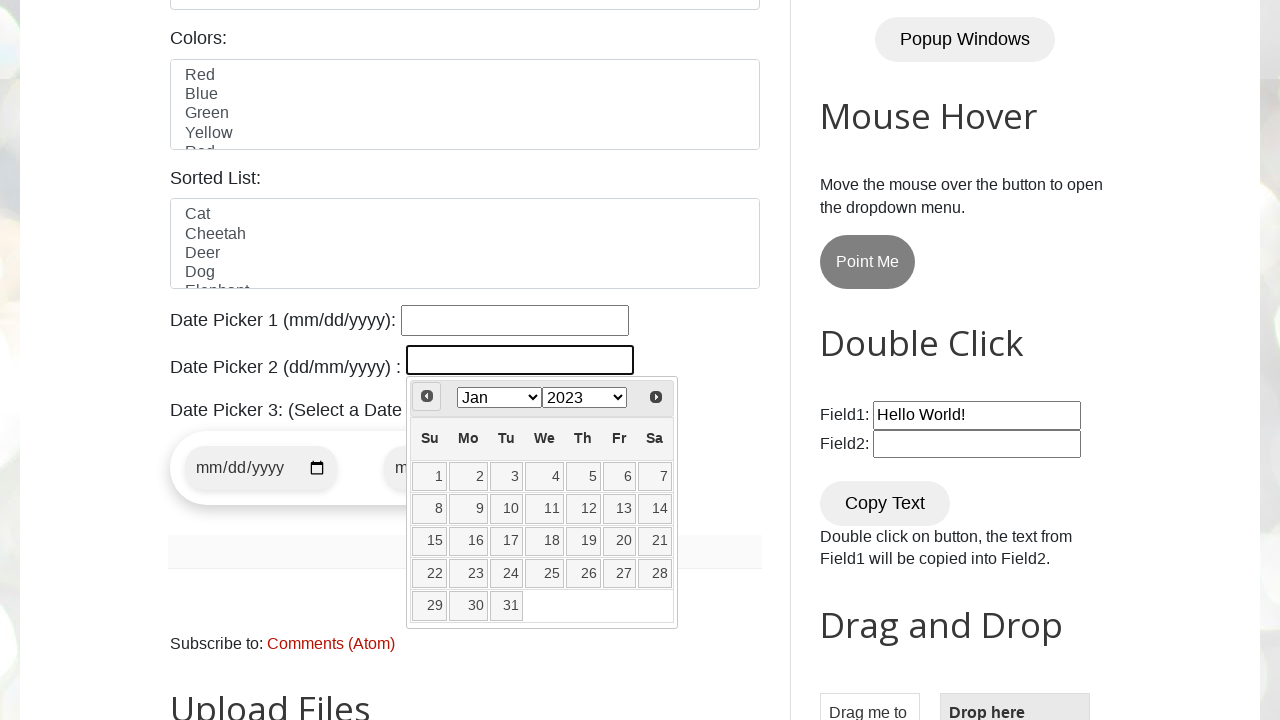

Waited for calendar to update
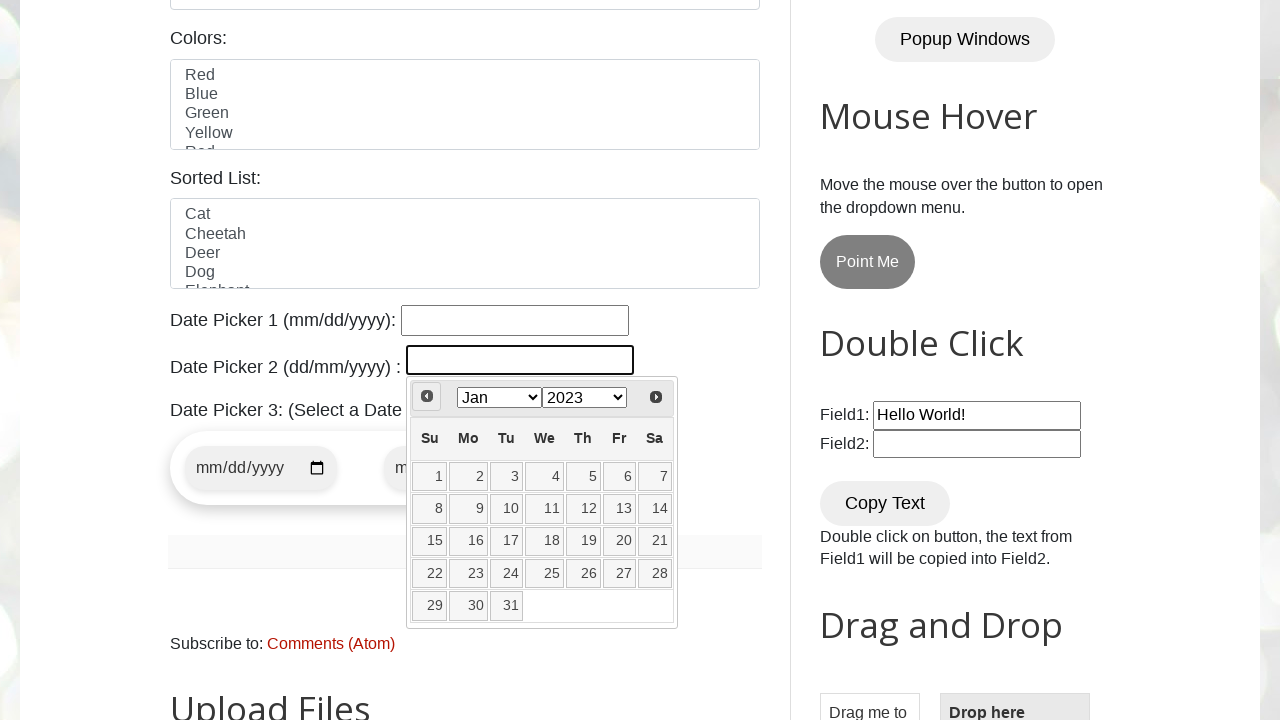

Clicked previous month arrow to navigate backwards at (427, 396) on span.ui-icon.ui-icon-circle-triangle-w
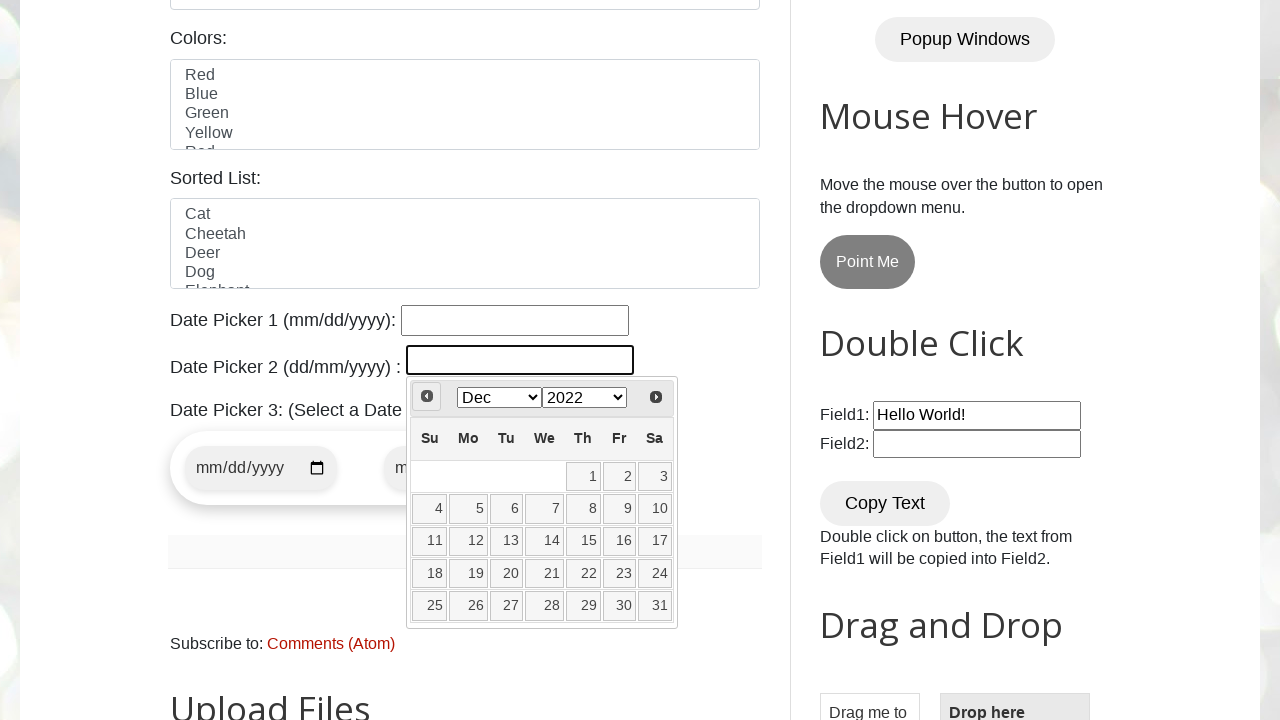

Waited for calendar to update
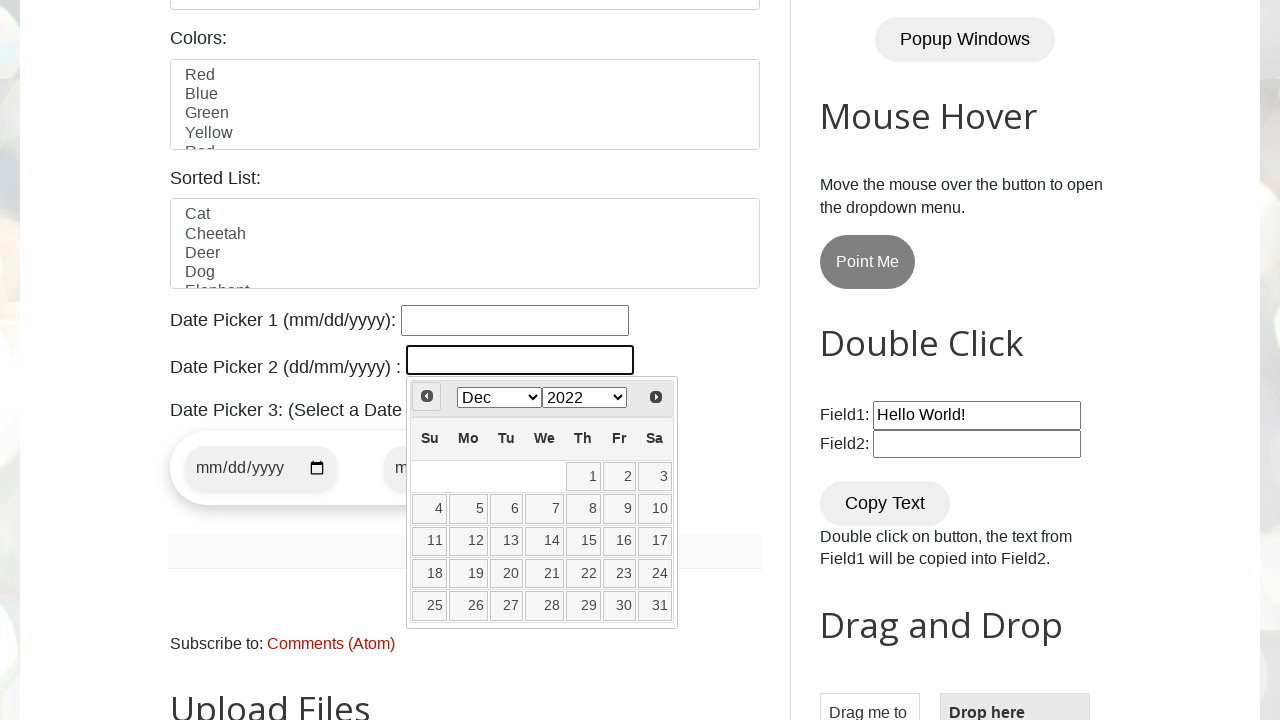

Clicked previous month arrow to navigate backwards at (427, 396) on span.ui-icon.ui-icon-circle-triangle-w
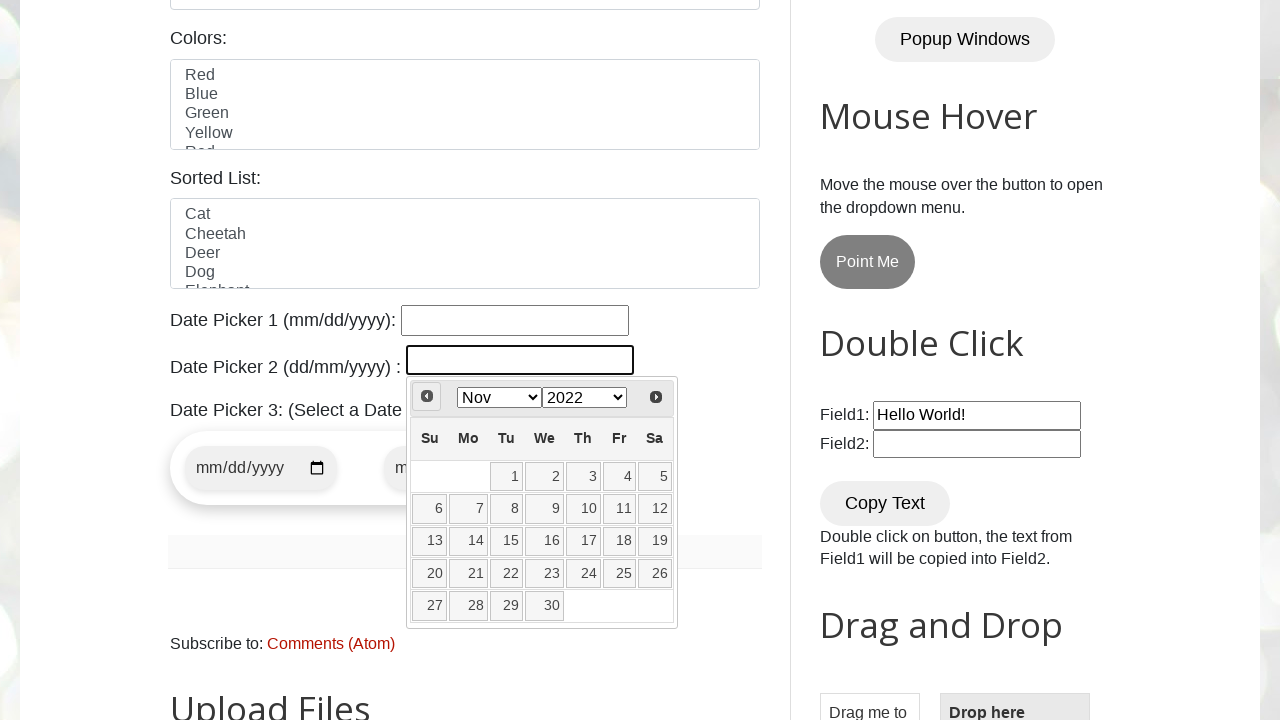

Waited for calendar to update
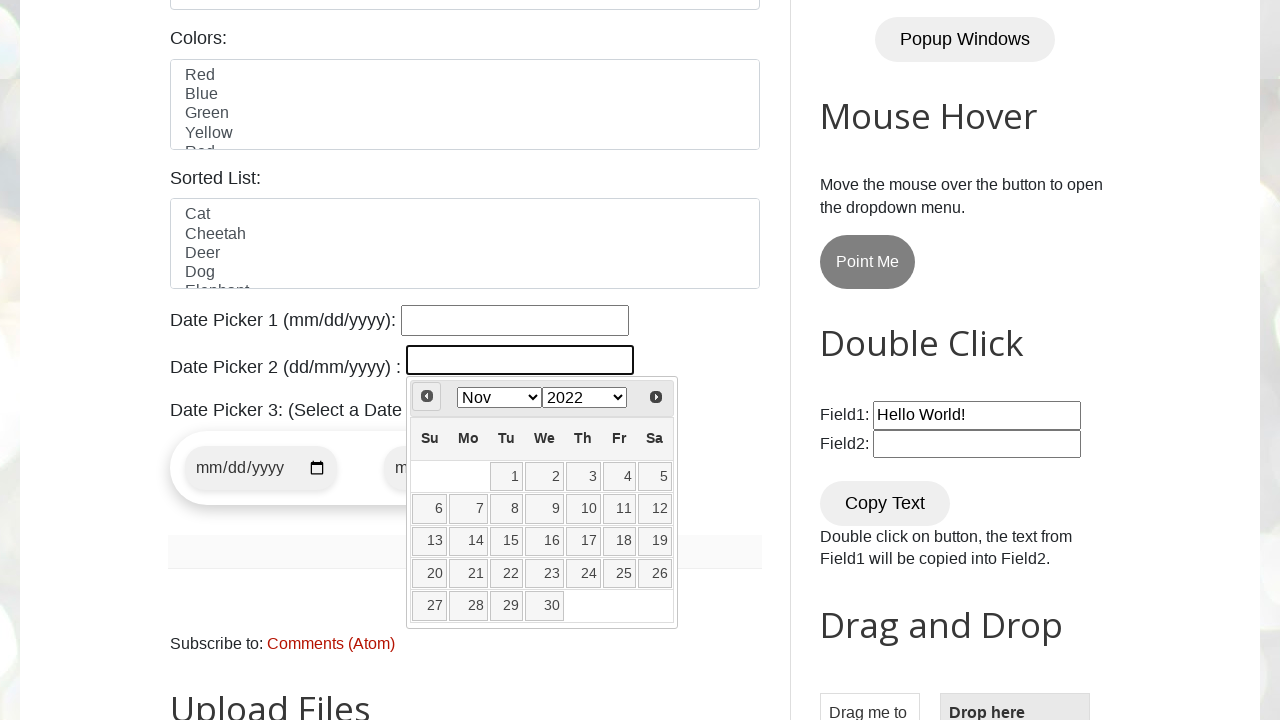

Clicked previous month arrow to navigate backwards at (427, 396) on span.ui-icon.ui-icon-circle-triangle-w
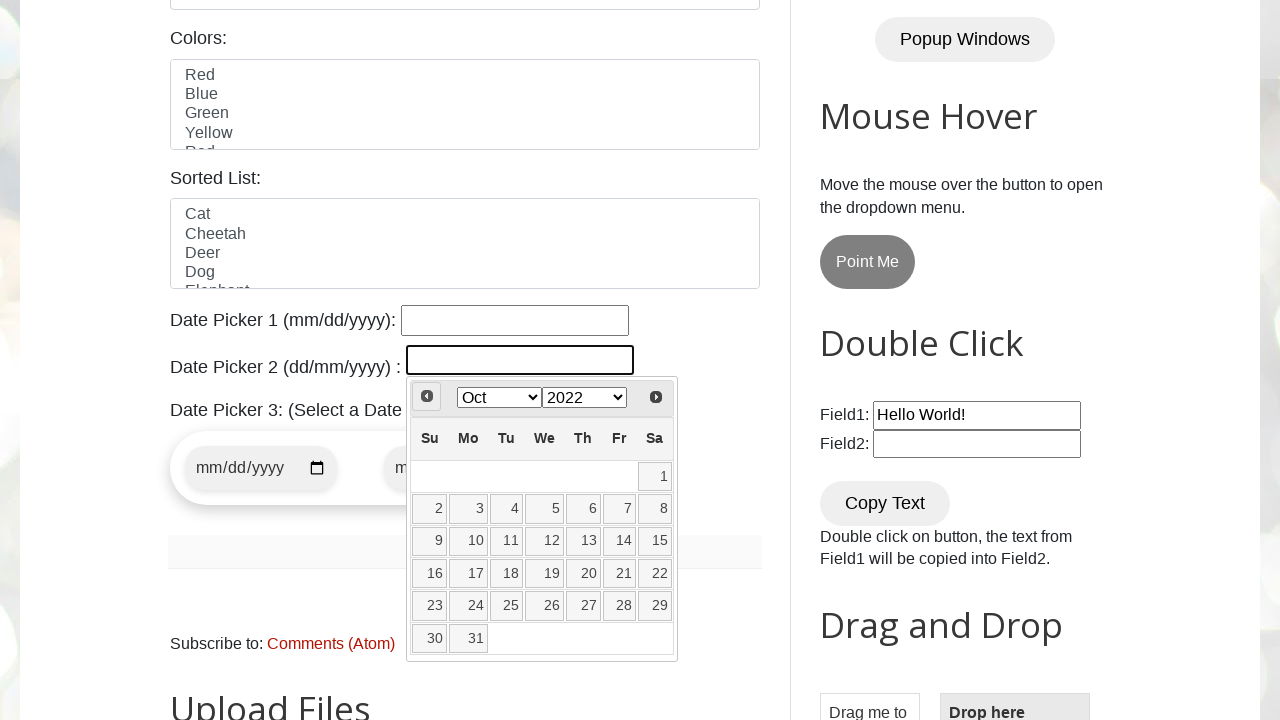

Waited for calendar to update
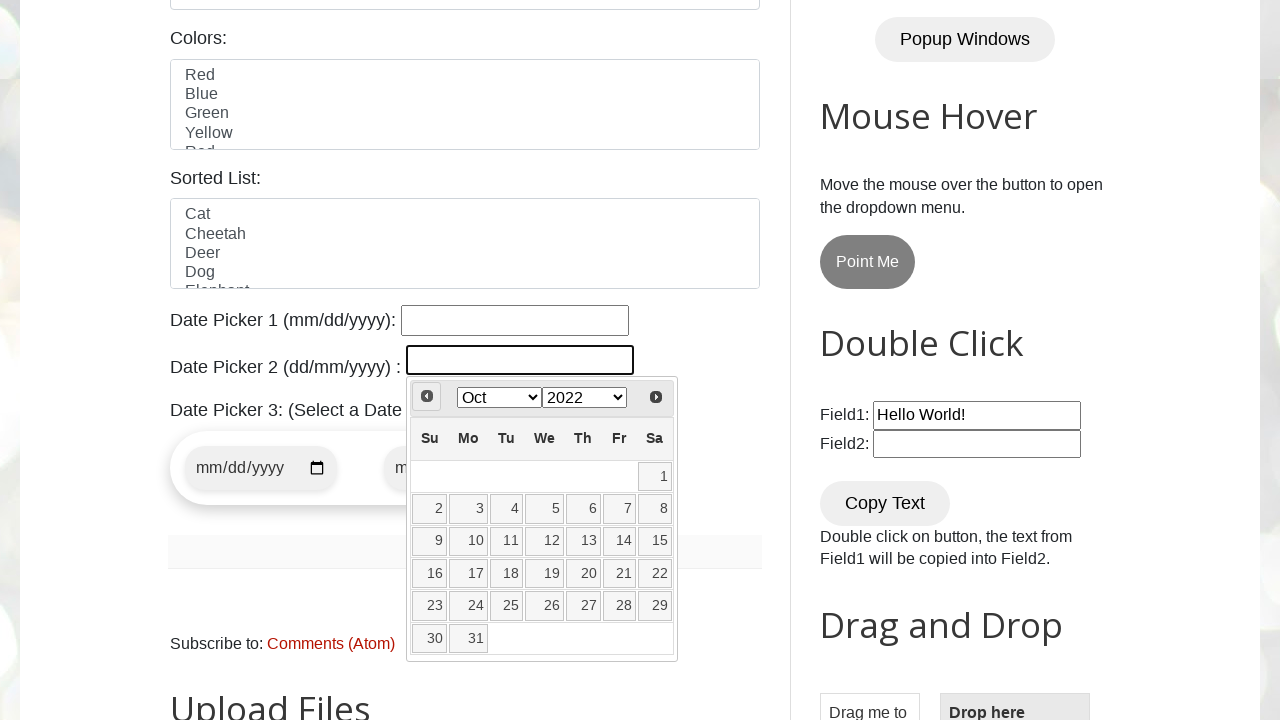

Clicked previous month arrow to navigate backwards at (427, 396) on span.ui-icon.ui-icon-circle-triangle-w
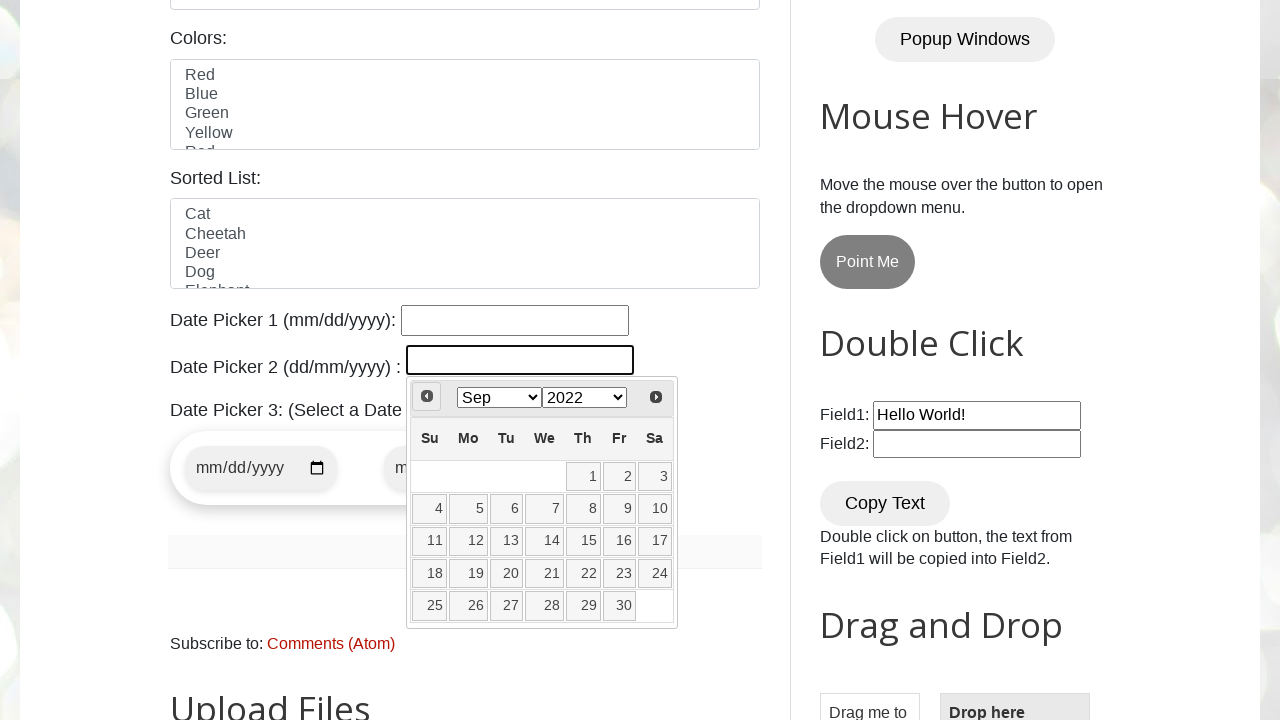

Waited for calendar to update
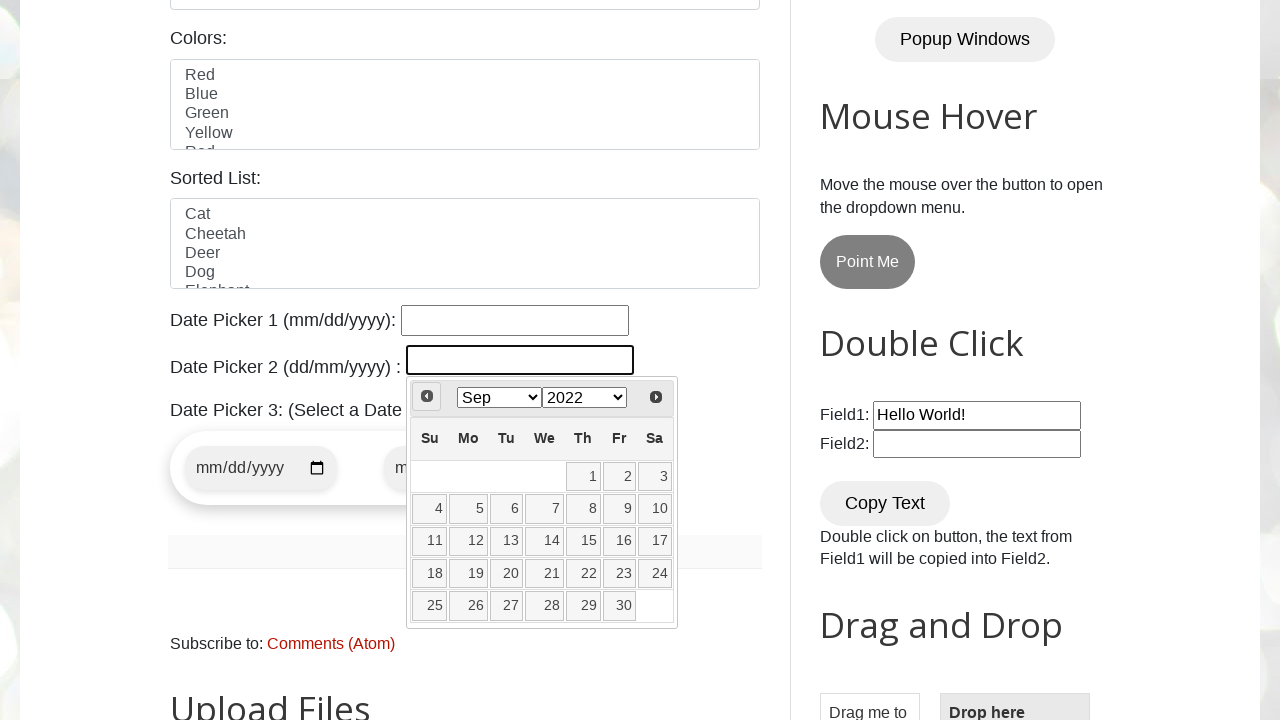

Clicked previous month arrow to navigate backwards at (427, 396) on span.ui-icon.ui-icon-circle-triangle-w
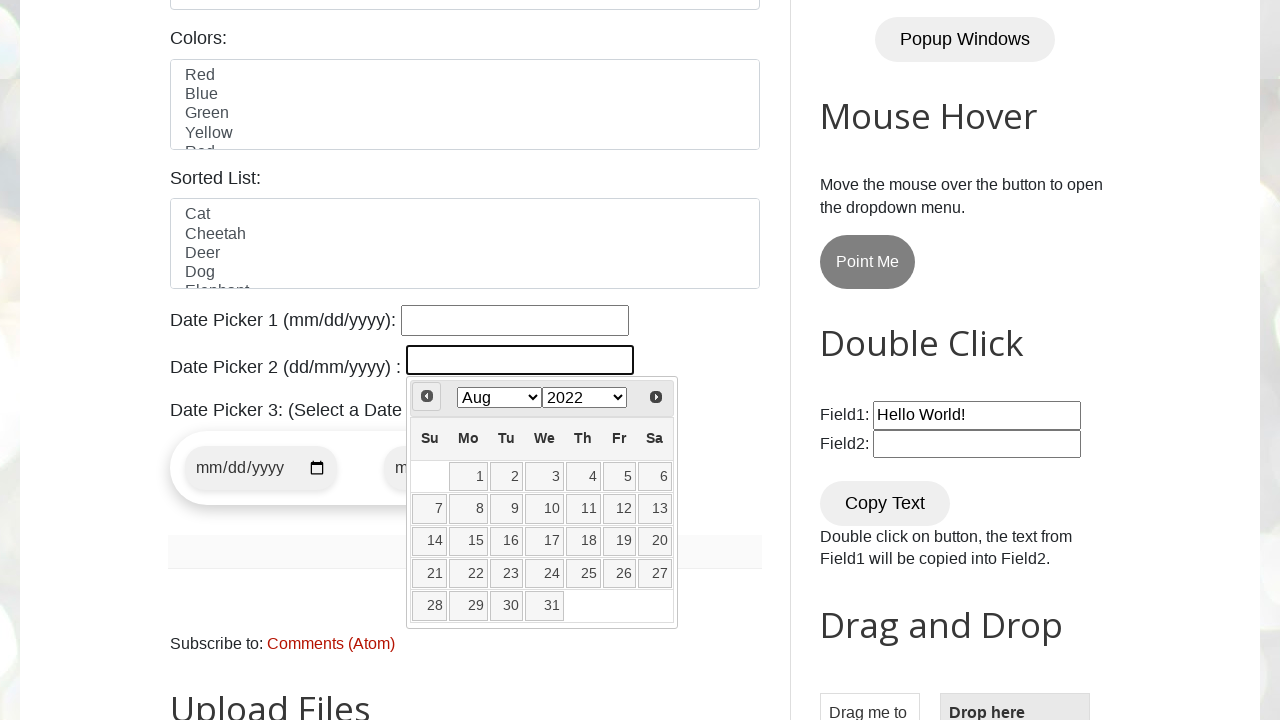

Waited for calendar to update
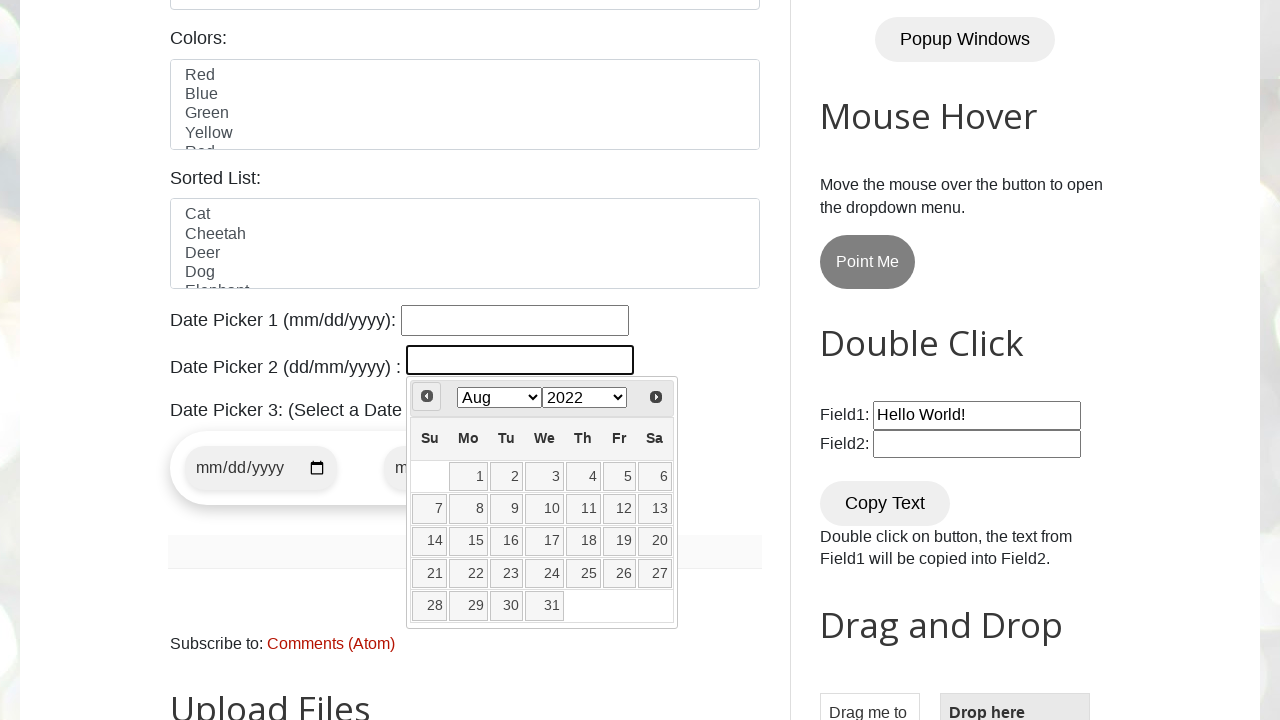

Clicked previous month arrow to navigate backwards at (427, 396) on span.ui-icon.ui-icon-circle-triangle-w
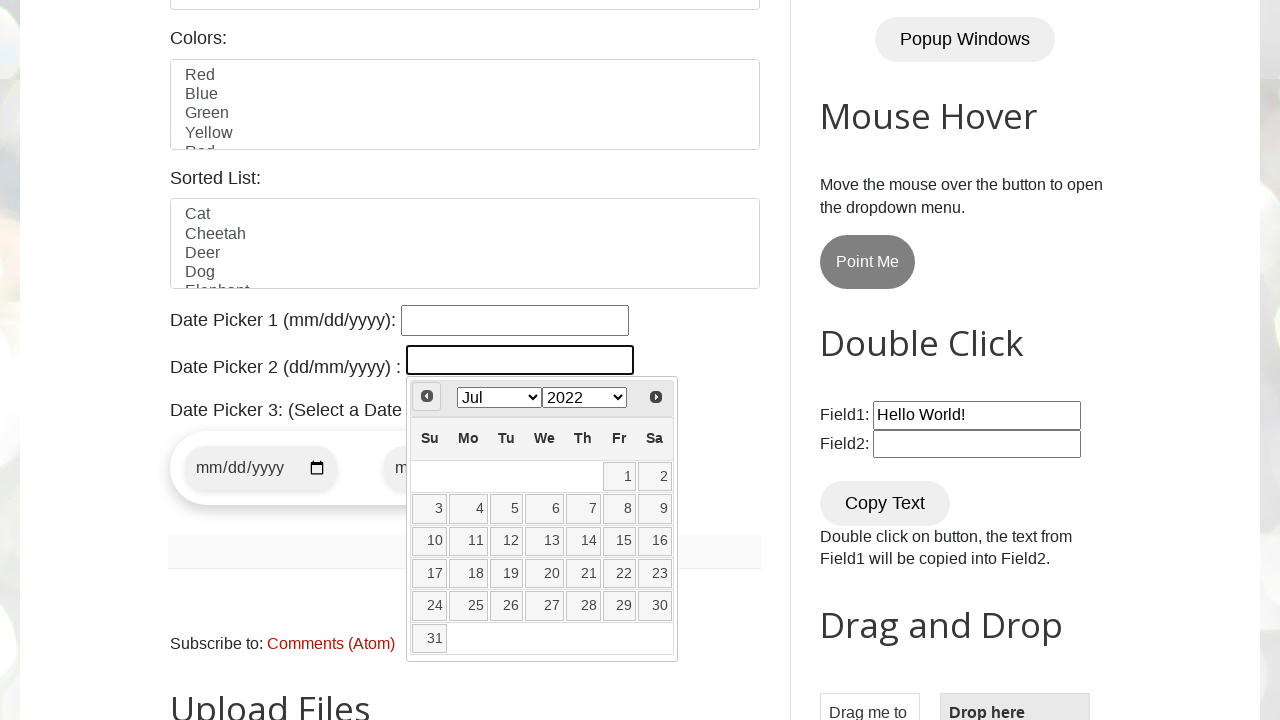

Waited for calendar to update
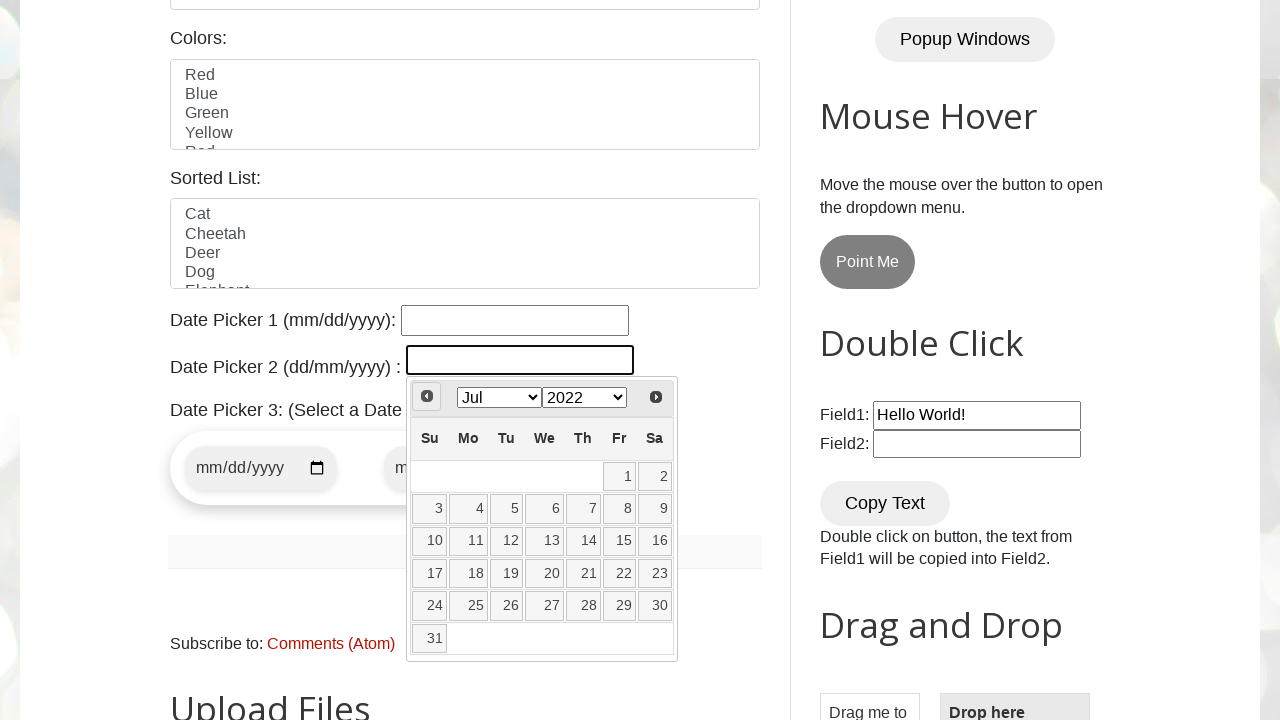

Navigated to correct month Jul
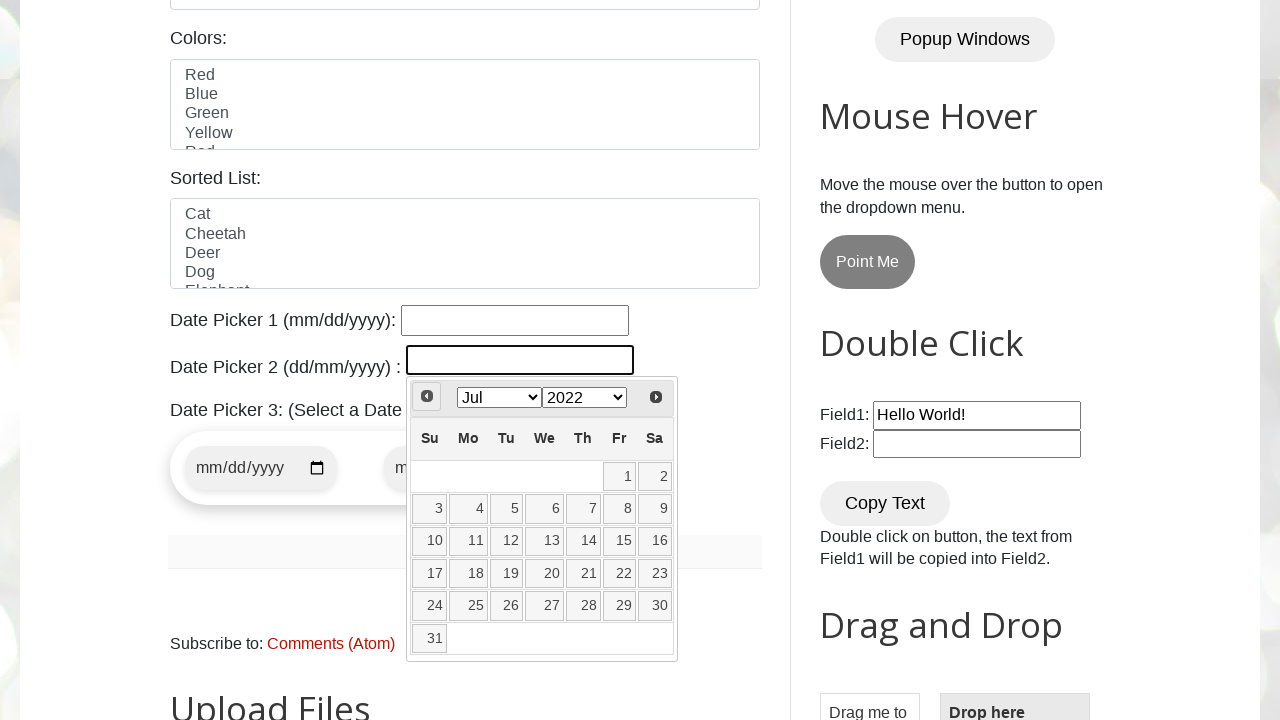

Selected day 31 to complete date selection of July 31, 2023 at (430, 638) on table.ui-datepicker-calendar tbody td a:text-is('31')
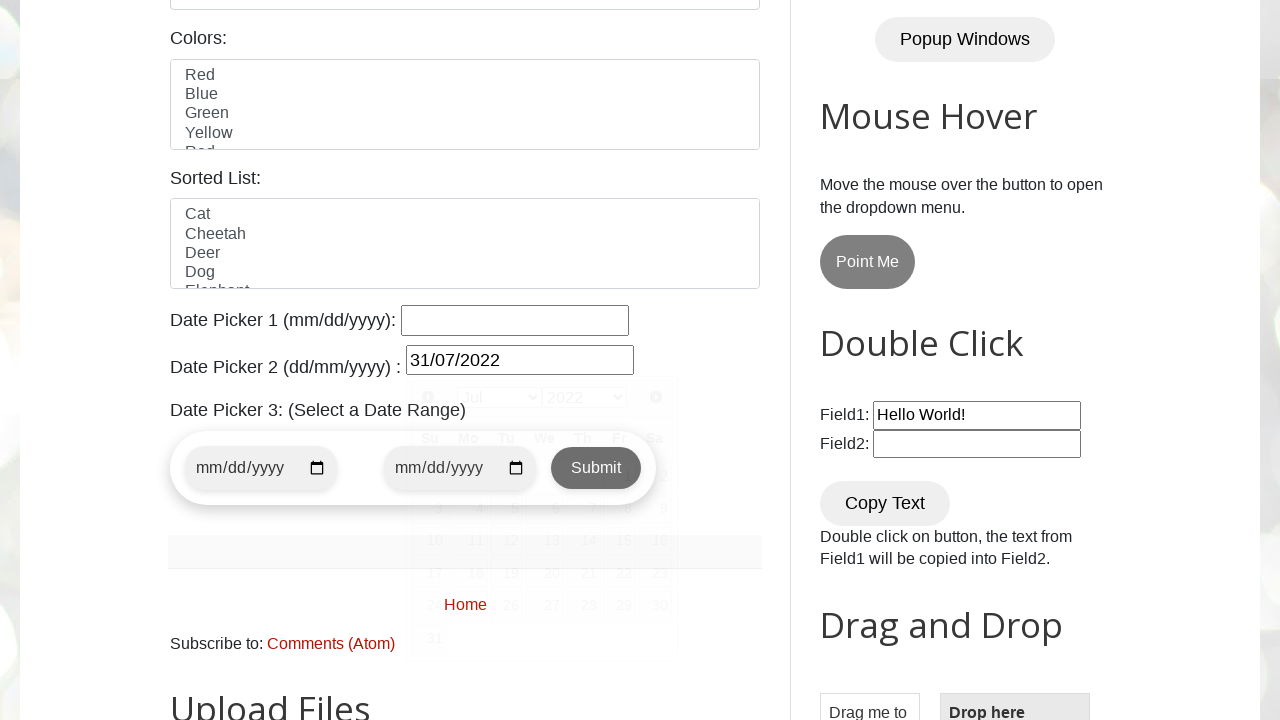

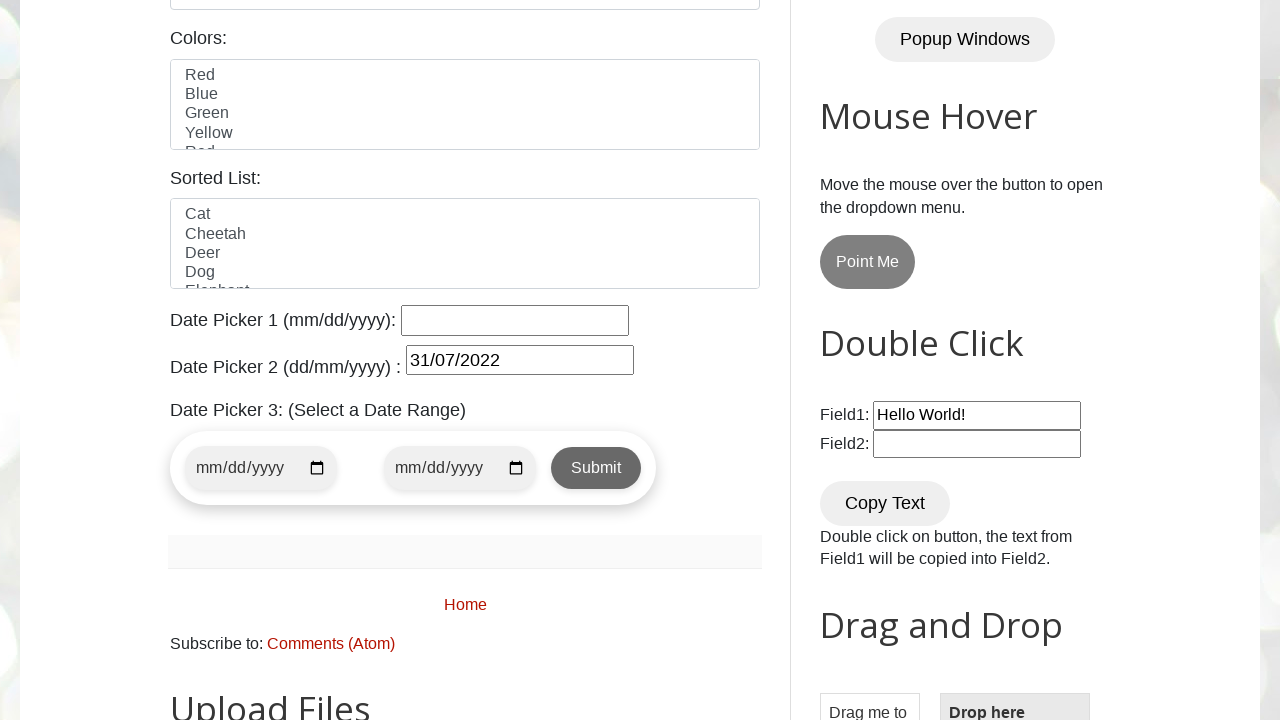